Tests calculator 5*5*5=125 using keyboard input

Starting URL: http://mhunterak.github.io/calc.html

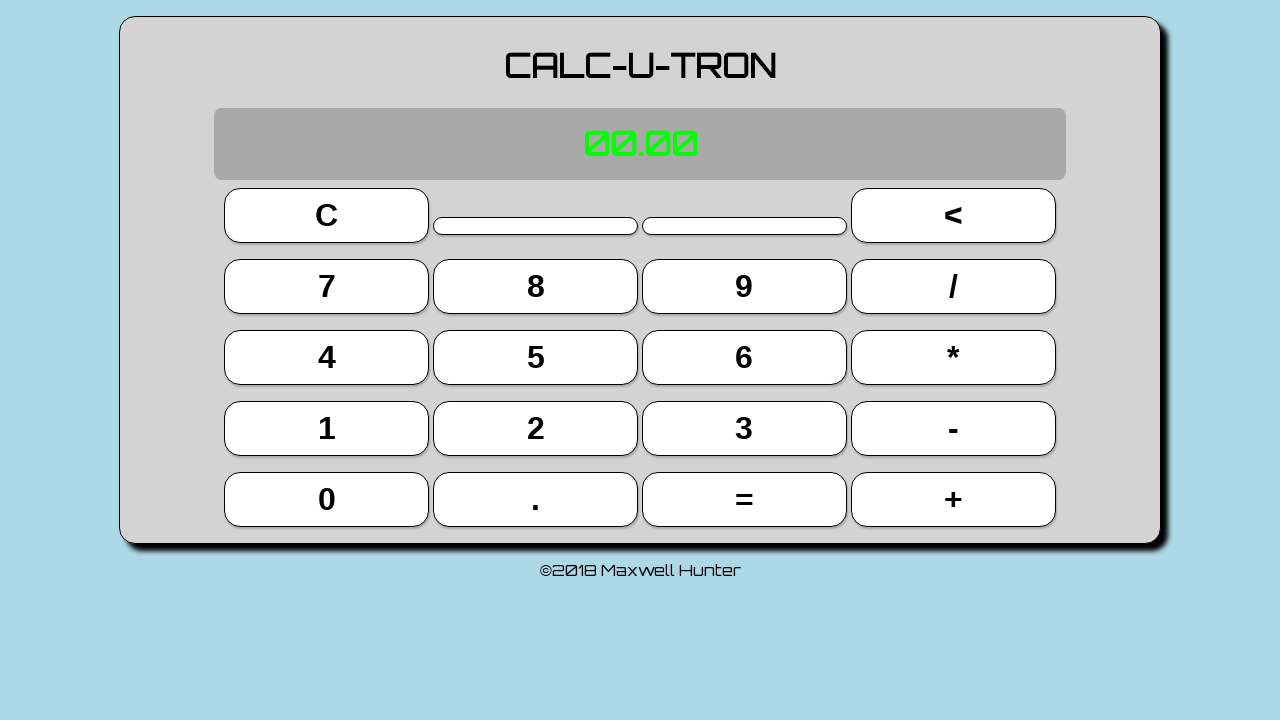

Waited for page to load (domcontentloaded)
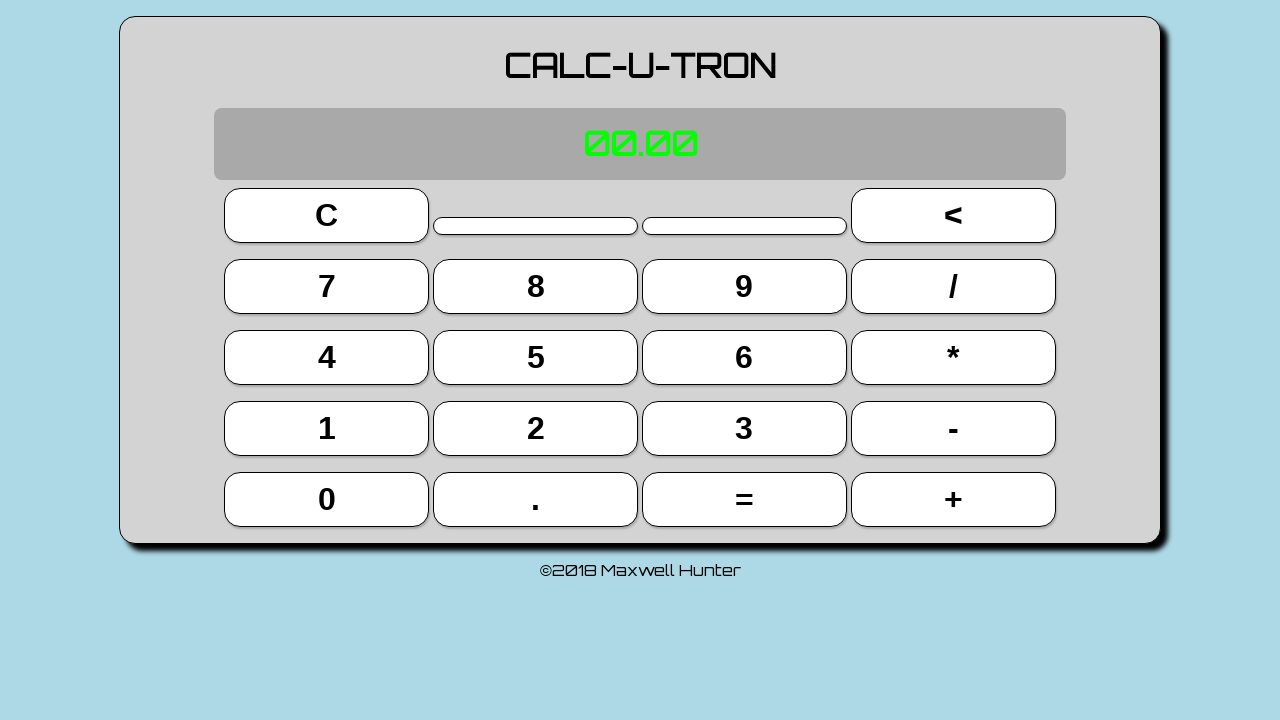

Pressed '5' key
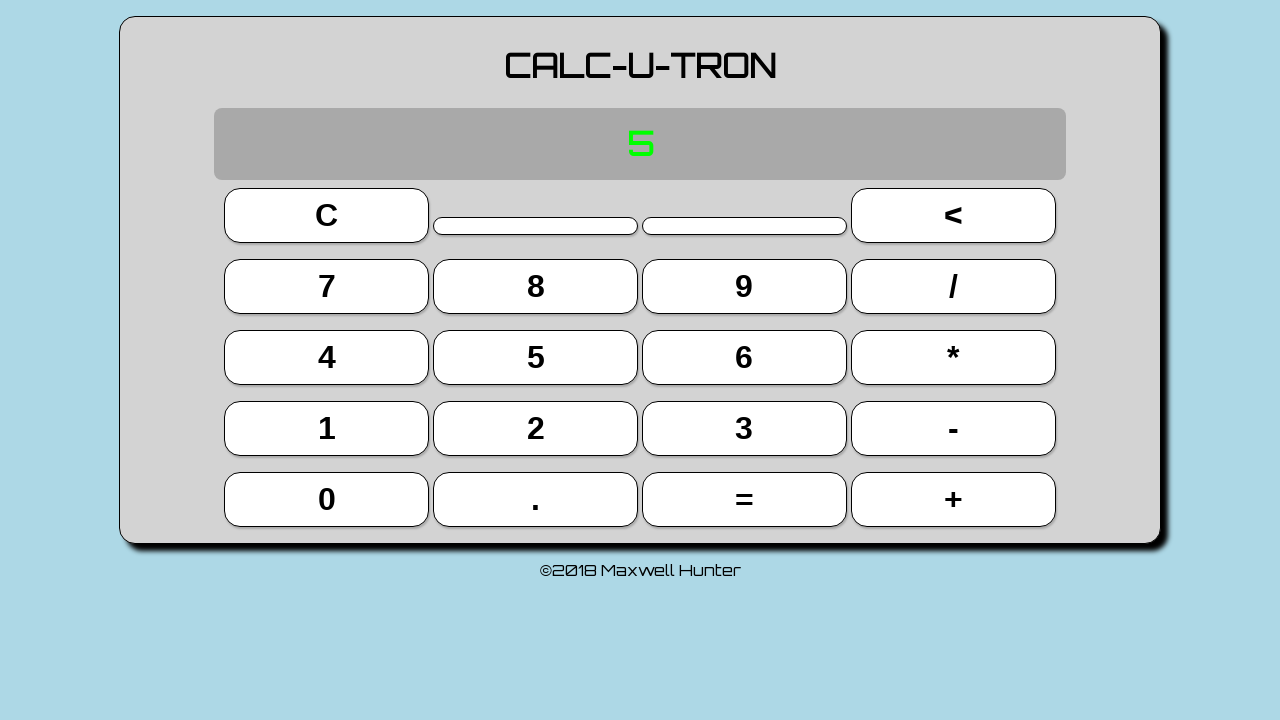

Typed 'x' (multiply operator)
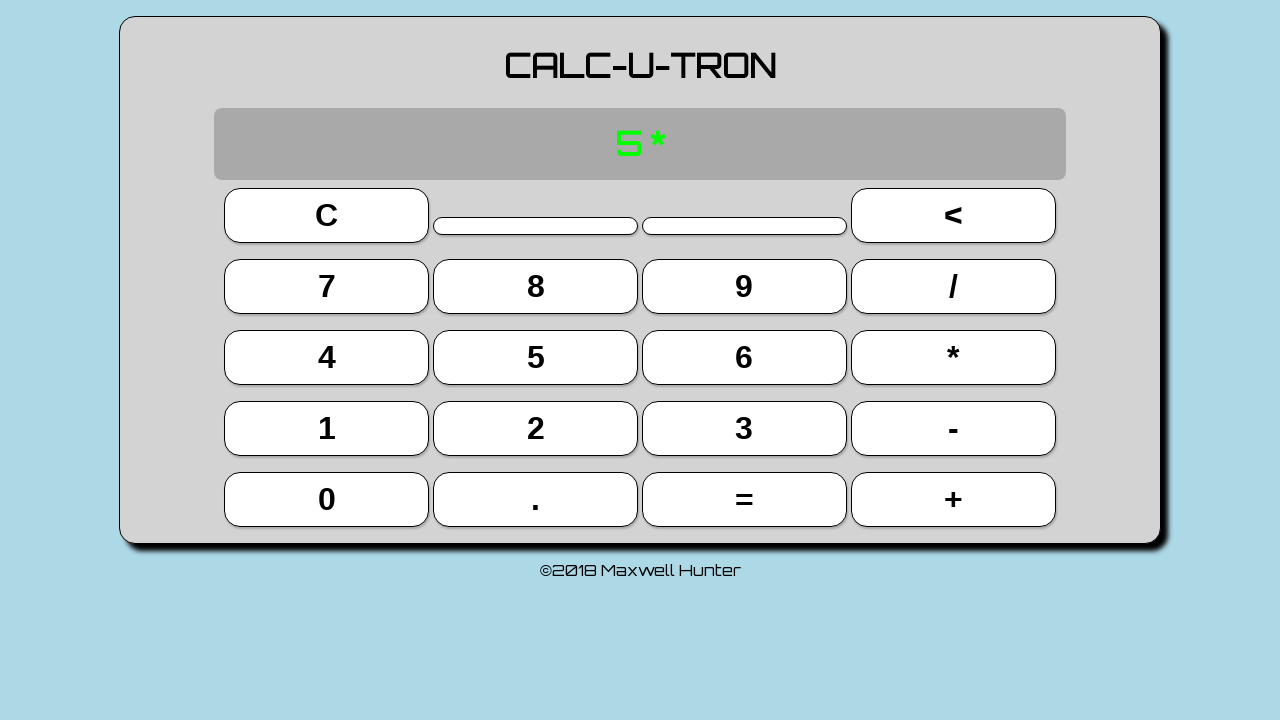

Pressed '5' key
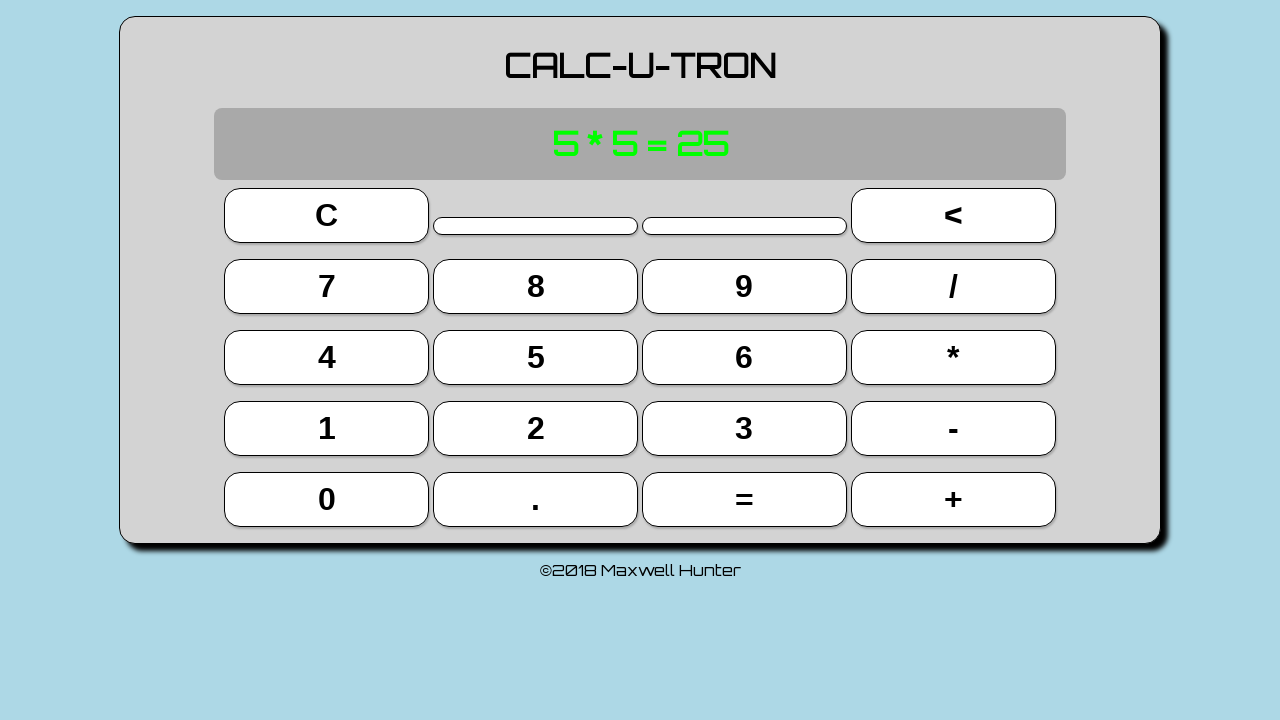

Pressed Enter to calculate 5x5
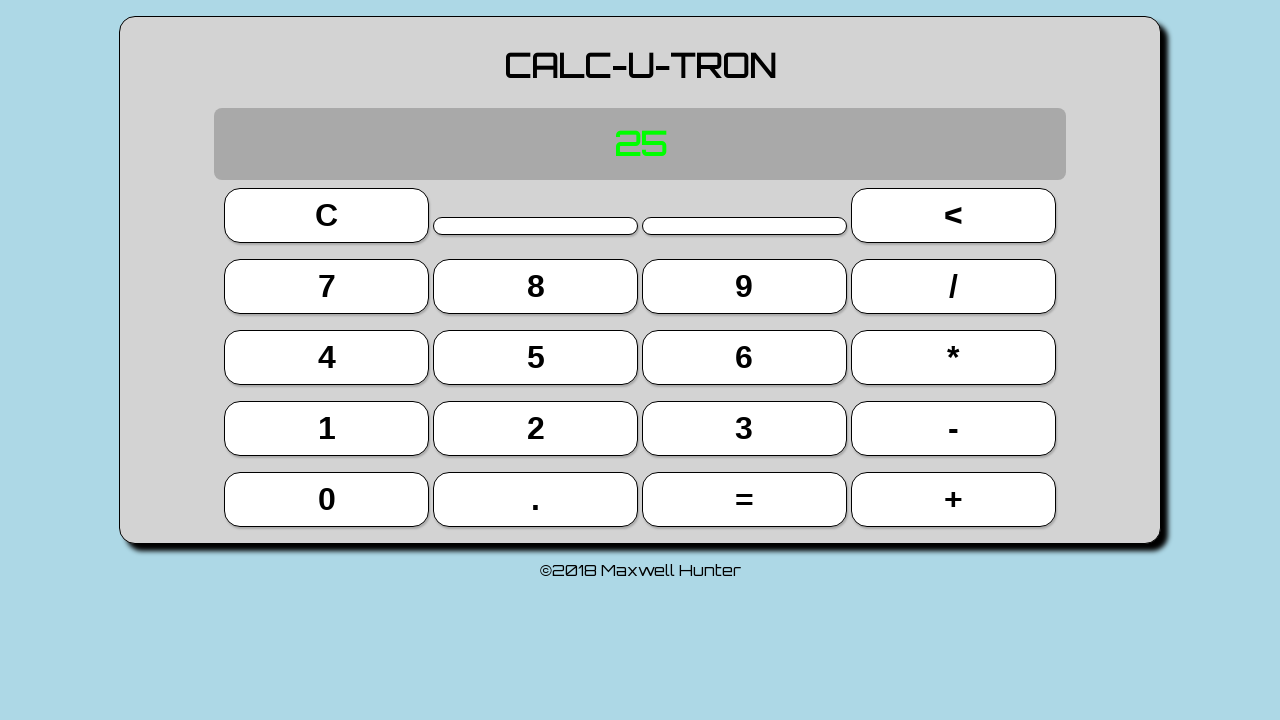

Typed 'x' (multiply operator)
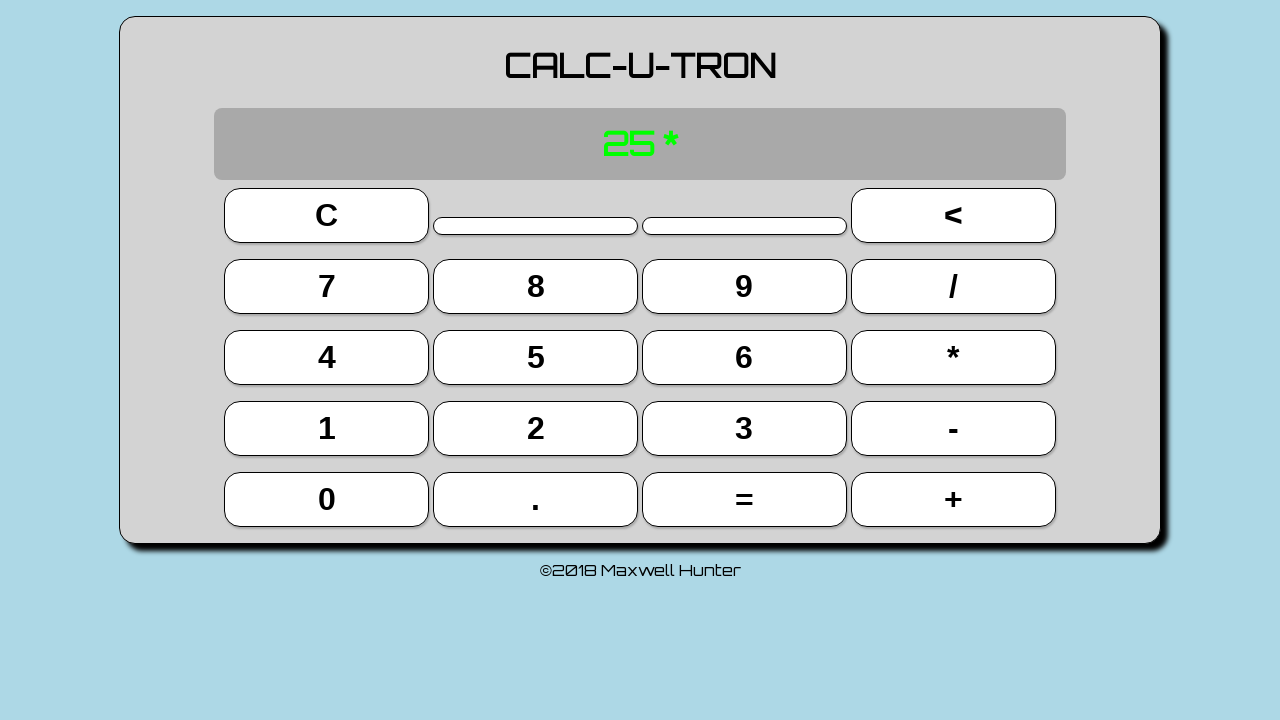

Pressed '5' key
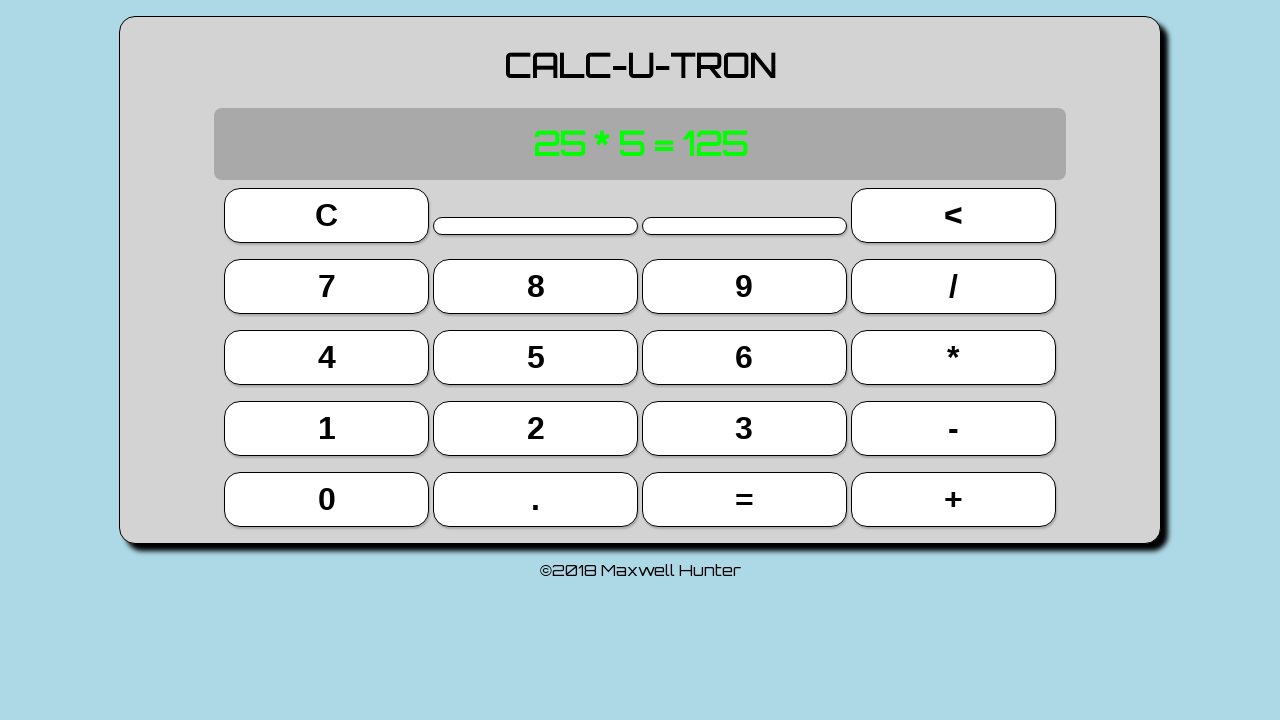

Pressed Enter to calculate 25x5
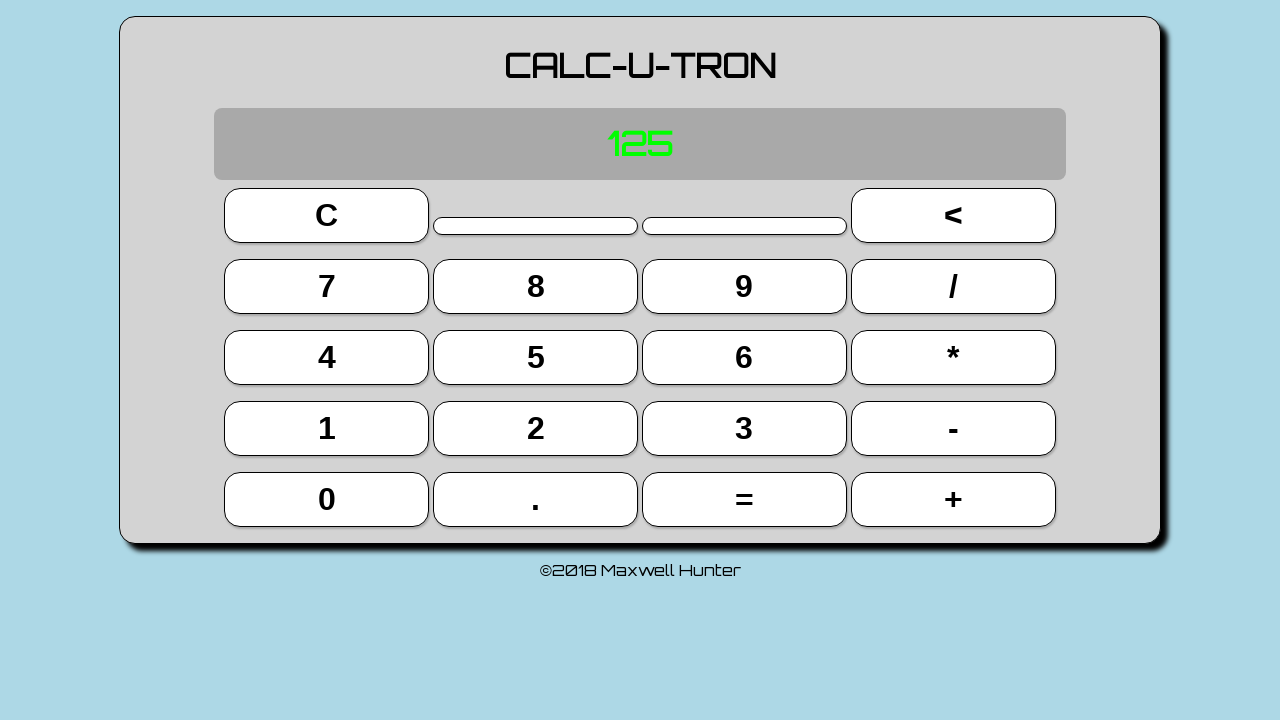

Located display element
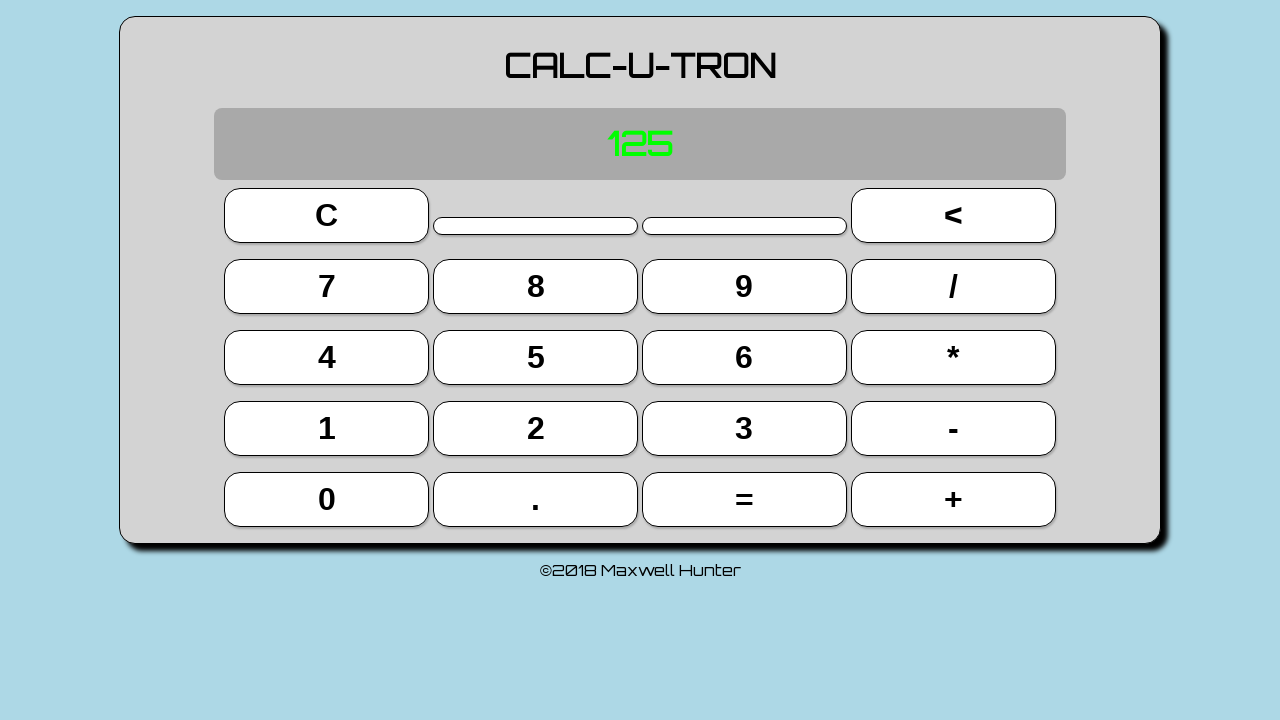

Verified calculator display shows '125' (5*5*5 result)
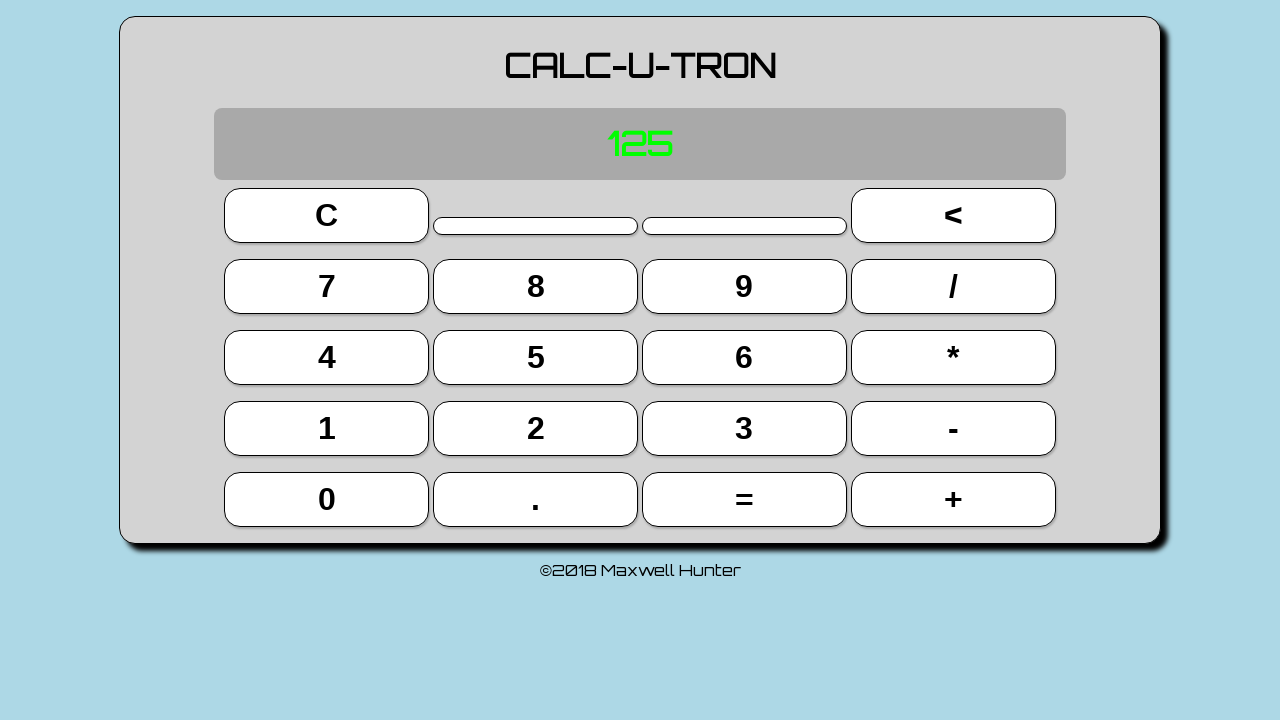

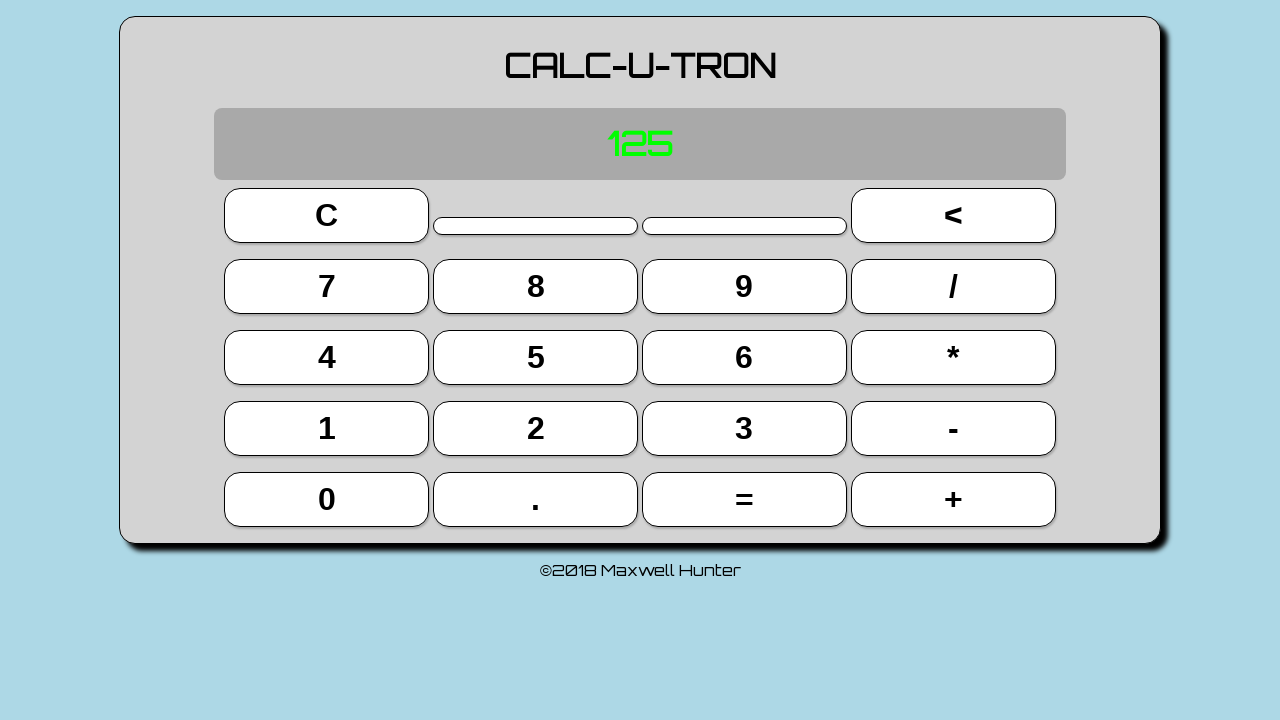